Tests window/tab handling by clicking a link that opens a new tab, switching to the new tab, and verifying the new tab's title is "New Window"

Starting URL: https://the-internet.herokuapp.com/windows

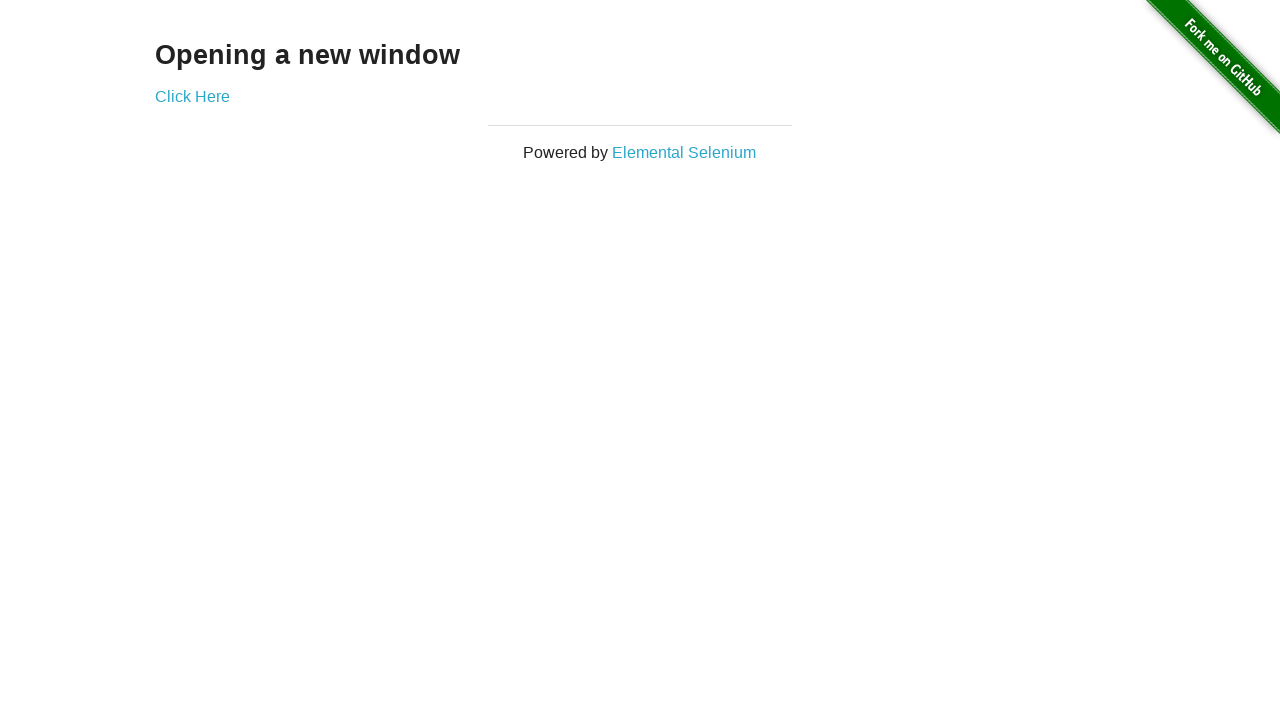

Stored reference to original page
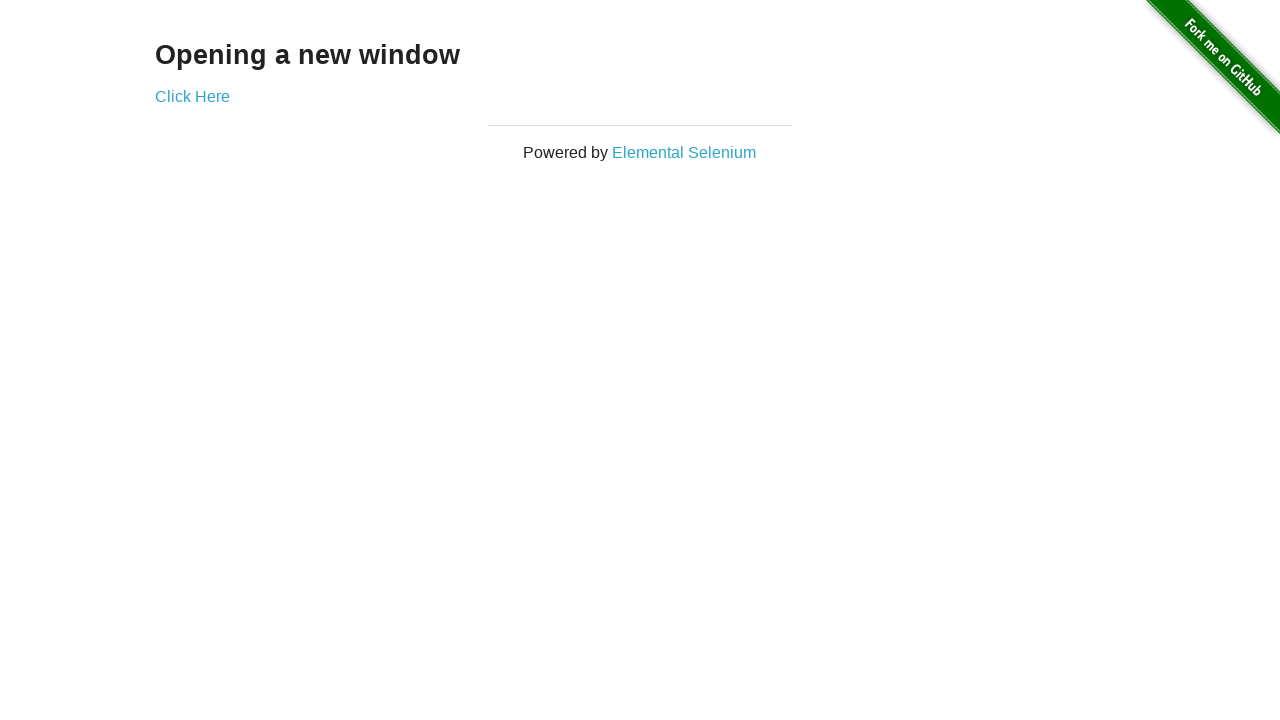

Clicked 'Click Here' link to open new tab at (192, 96) on text=Click Here
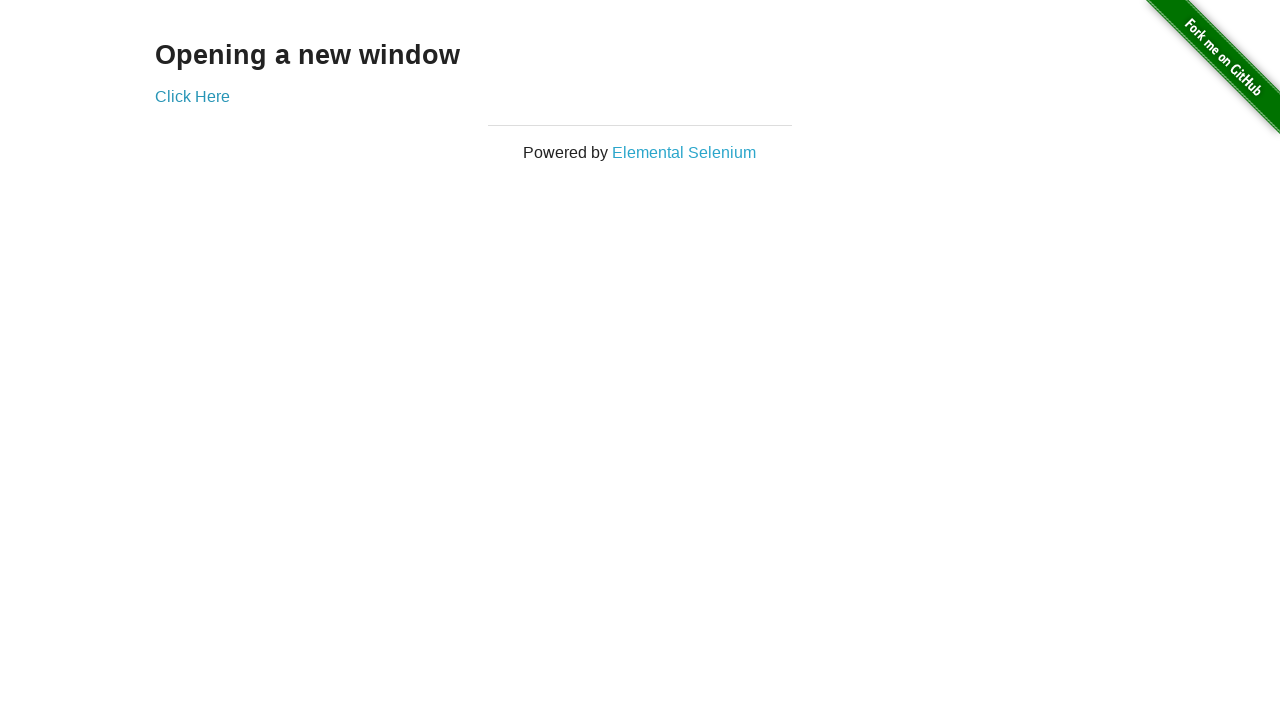

Captured new tab/page object
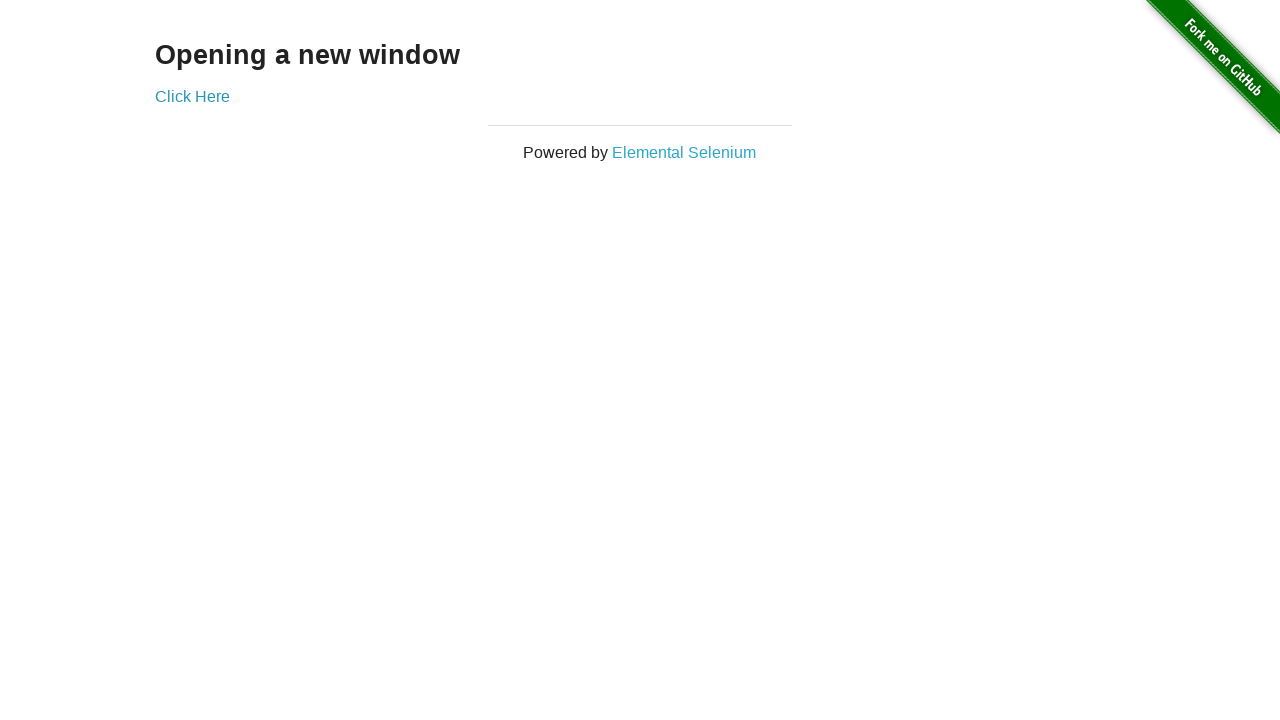

New tab loaded completely
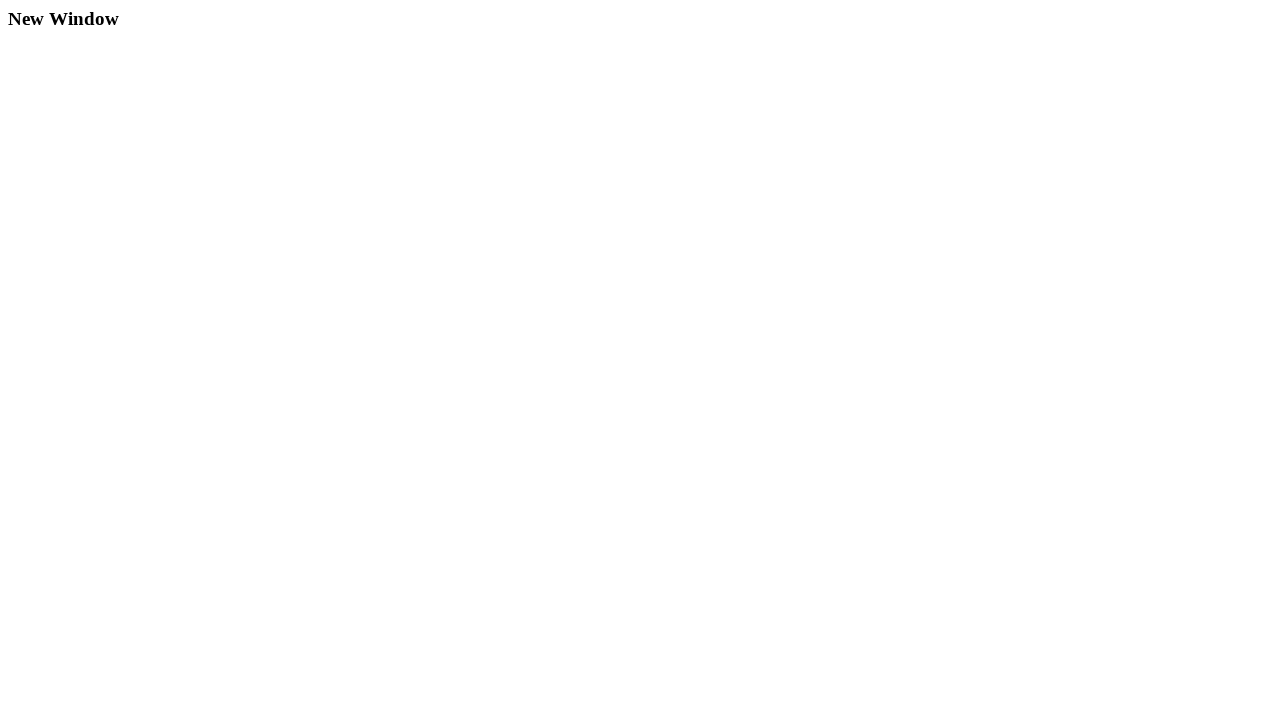

Verified new tab title is 'New Window'
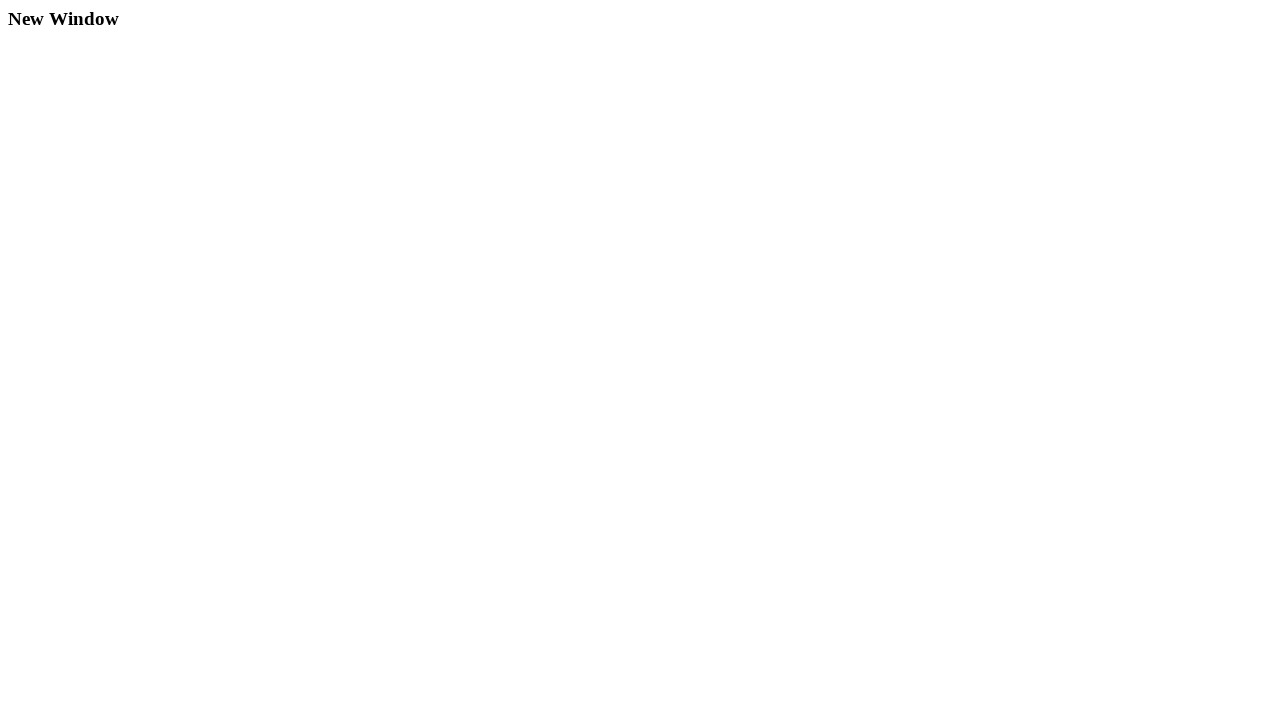

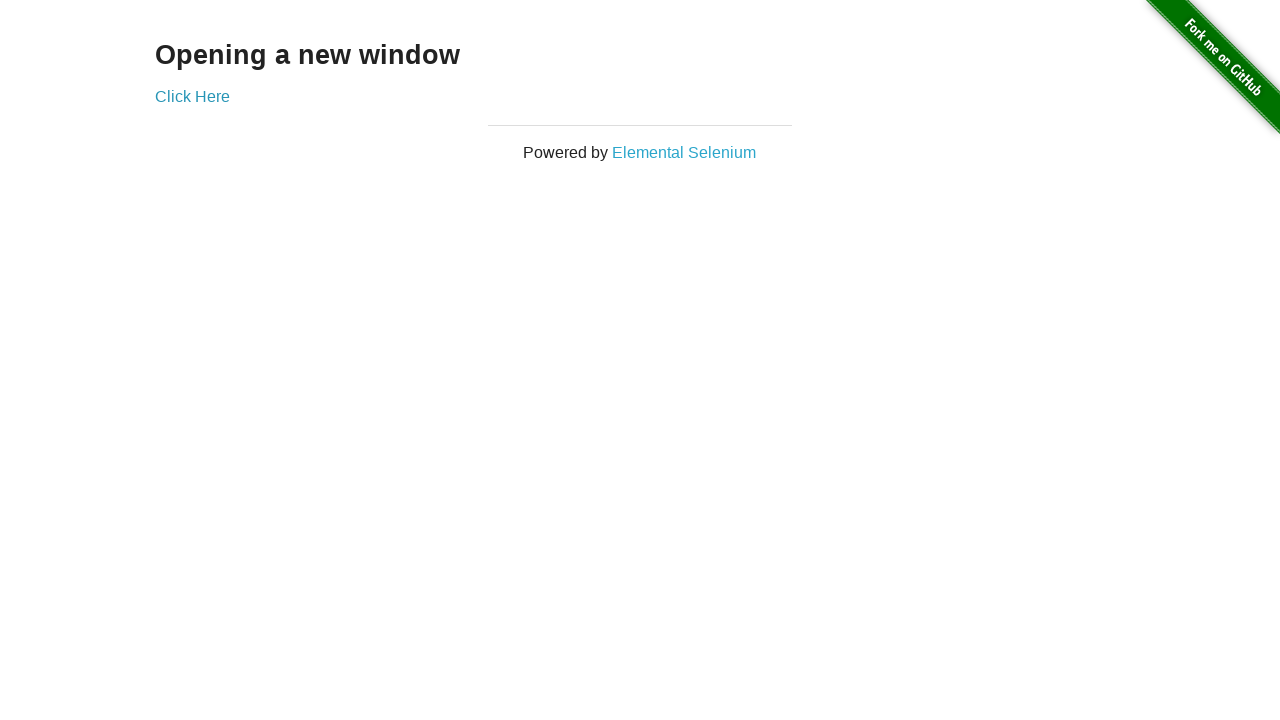